Tests the "Change message" button functionality by clicking it twice and verifying that the alert message changes between clicks

Starting URL: https://ng-bootstrap.github.io/#/components/alert/examples

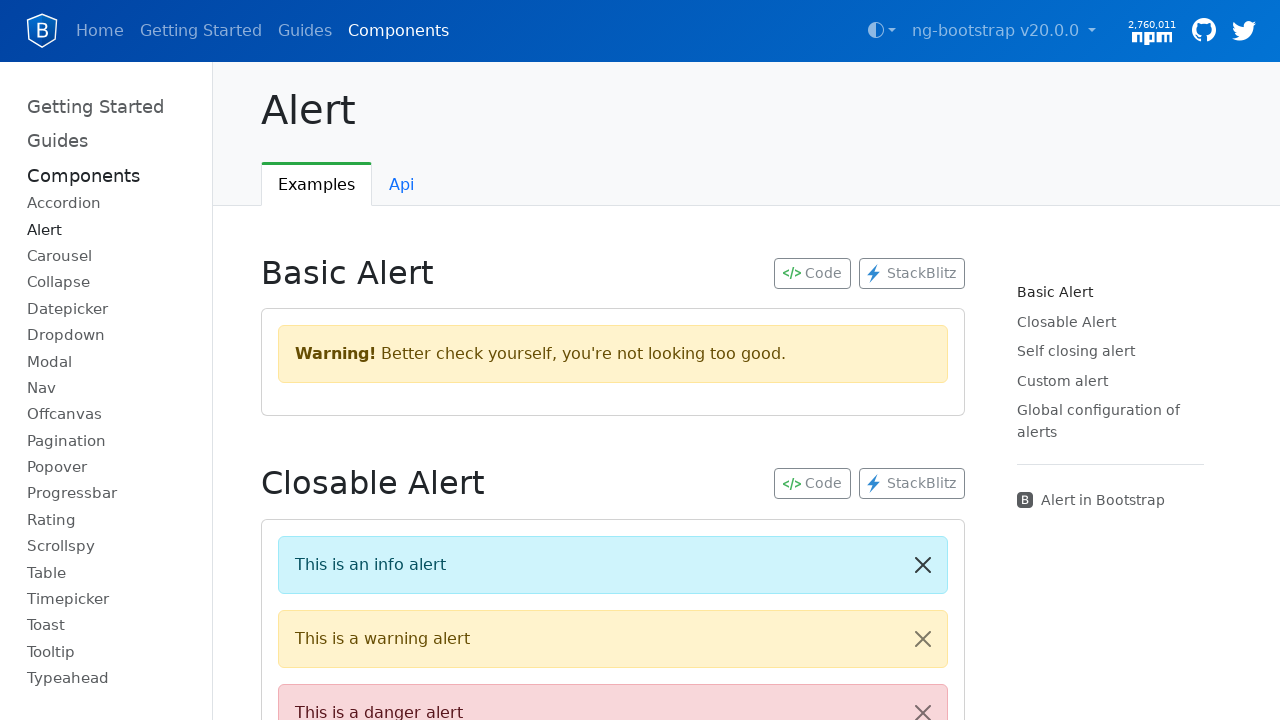

Scrolled 'Change message' button into view
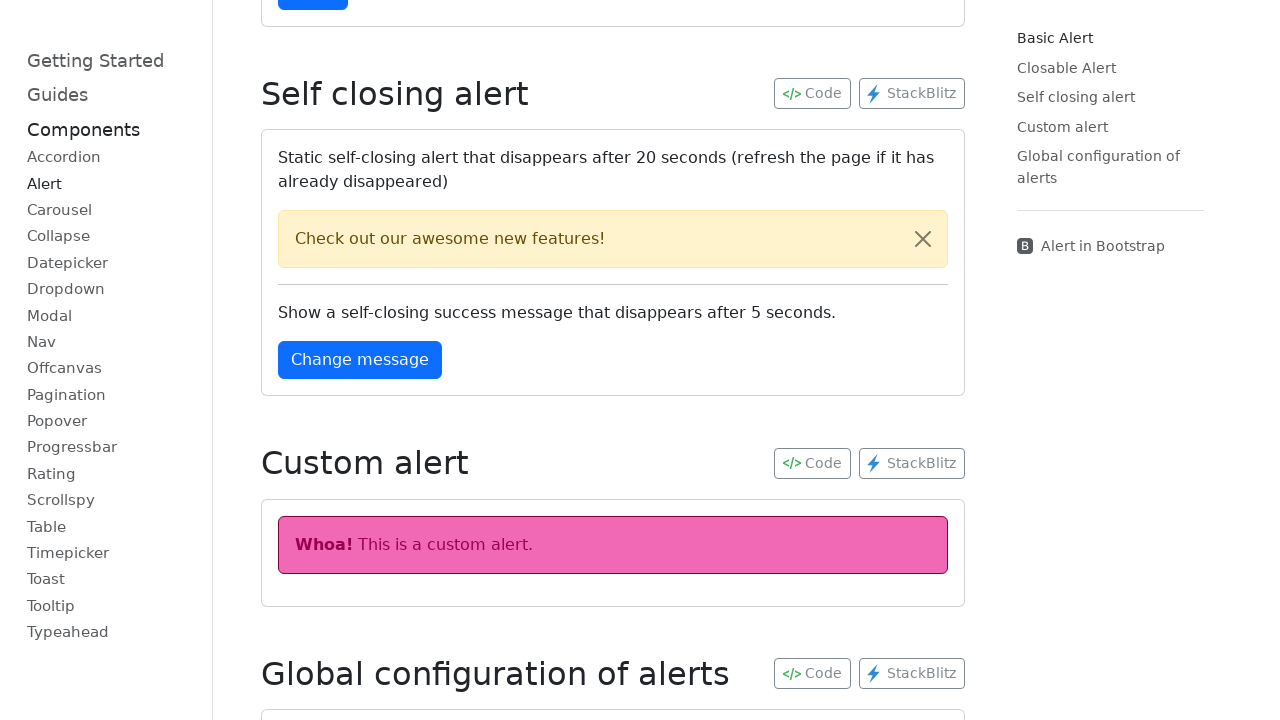

Clicked 'Change message' button for the first time at (360, 360) on xpath=//button[contains(text(),'Change message')]
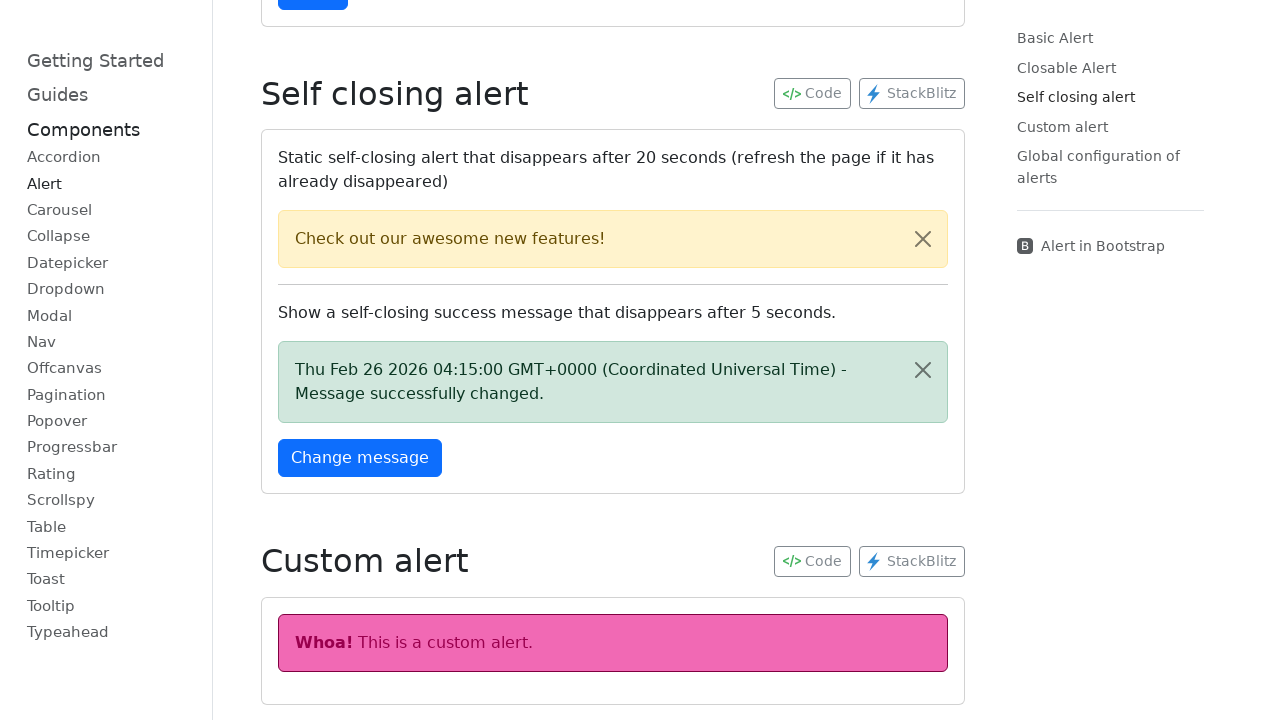

Captured initial message text: 'Thu Feb 26 2026 04:15:00 GMT+0000 (Coordinated Universal Time) - Message successfully changed.'
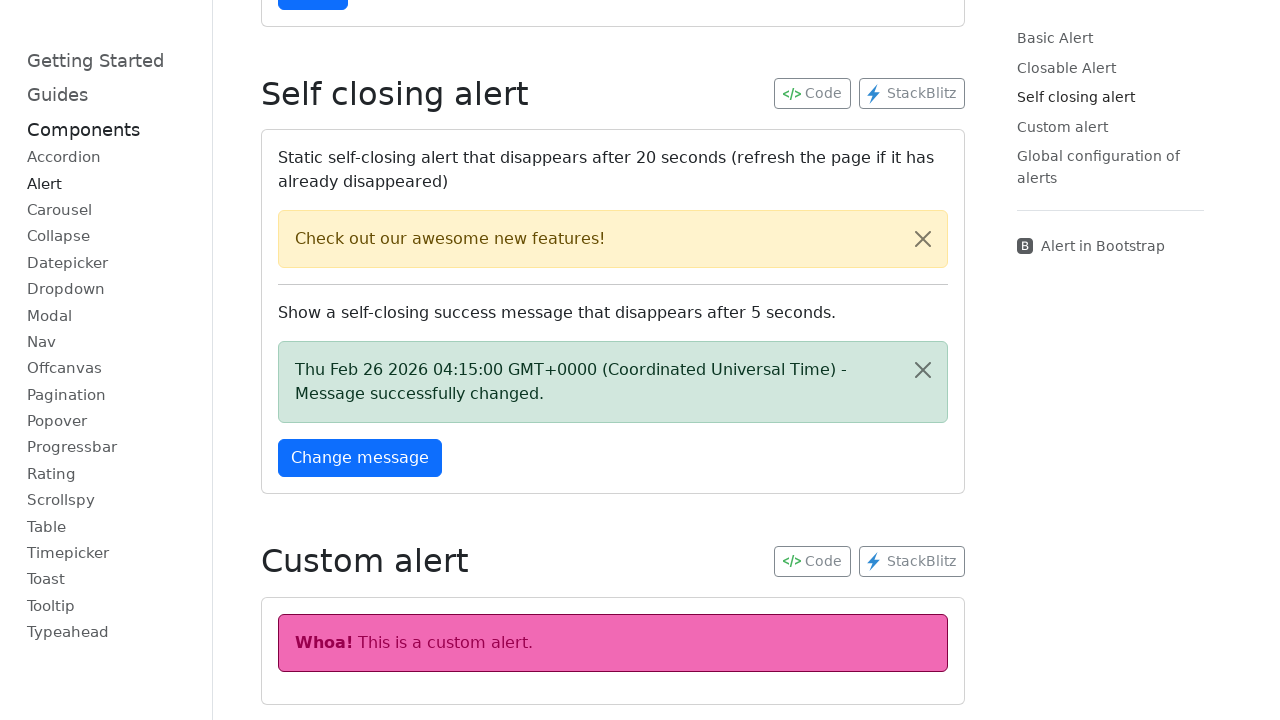

Waited 1500ms for UI to be ready
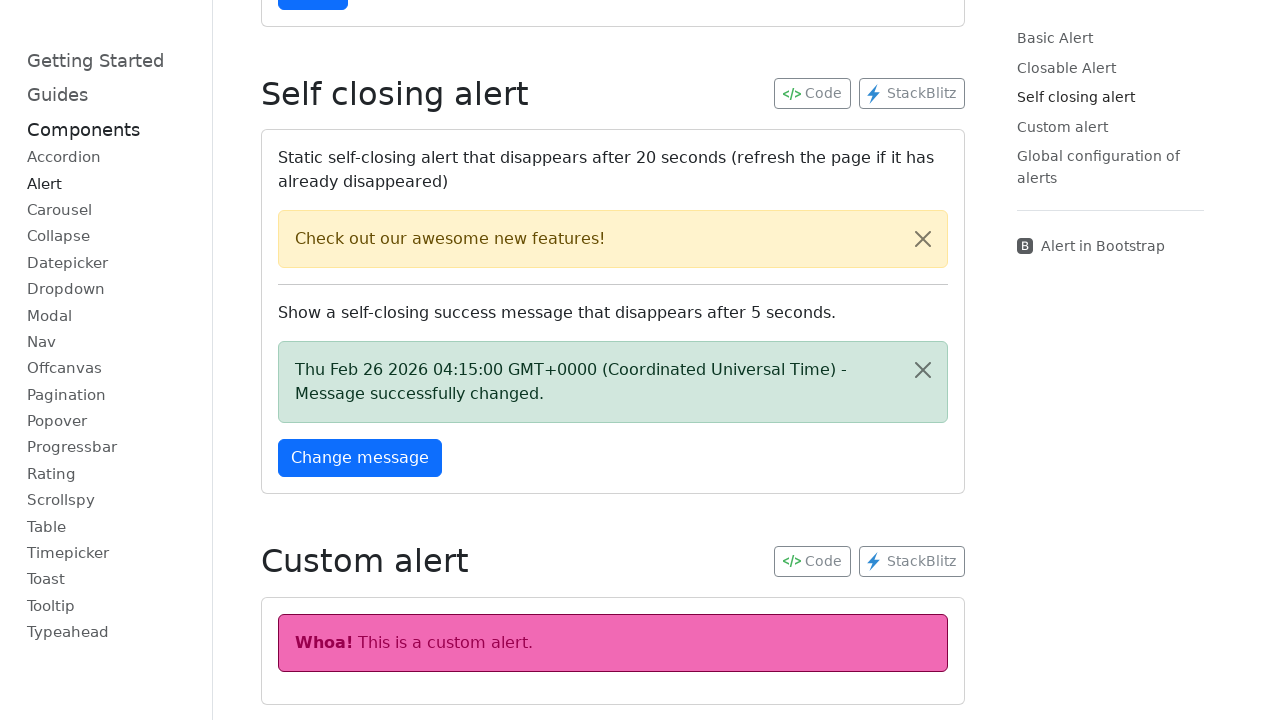

Clicked 'Change message' button for the second time at (360, 458) on xpath=//button[contains(text(),'Change message')]
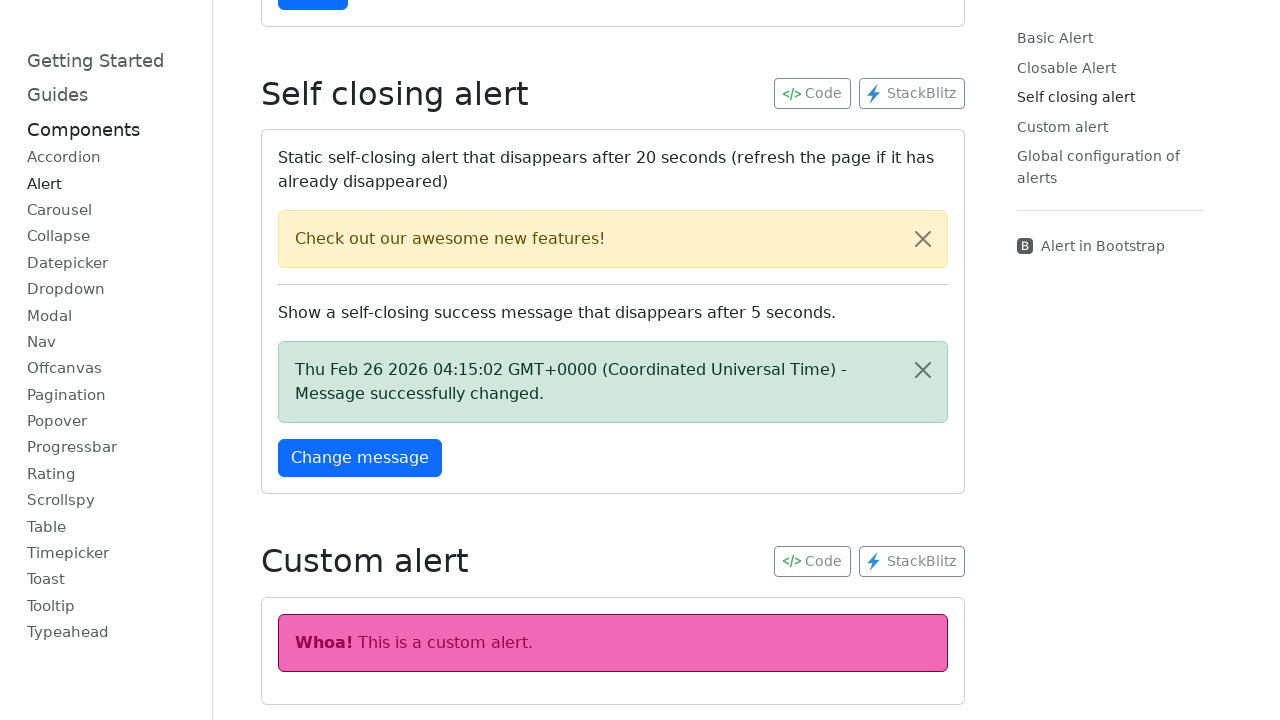

Captured message text after second click: 'Thu Feb 26 2026 04:15:02 GMT+0000 (Coordinated Universal Time) - Message successfully changed.'
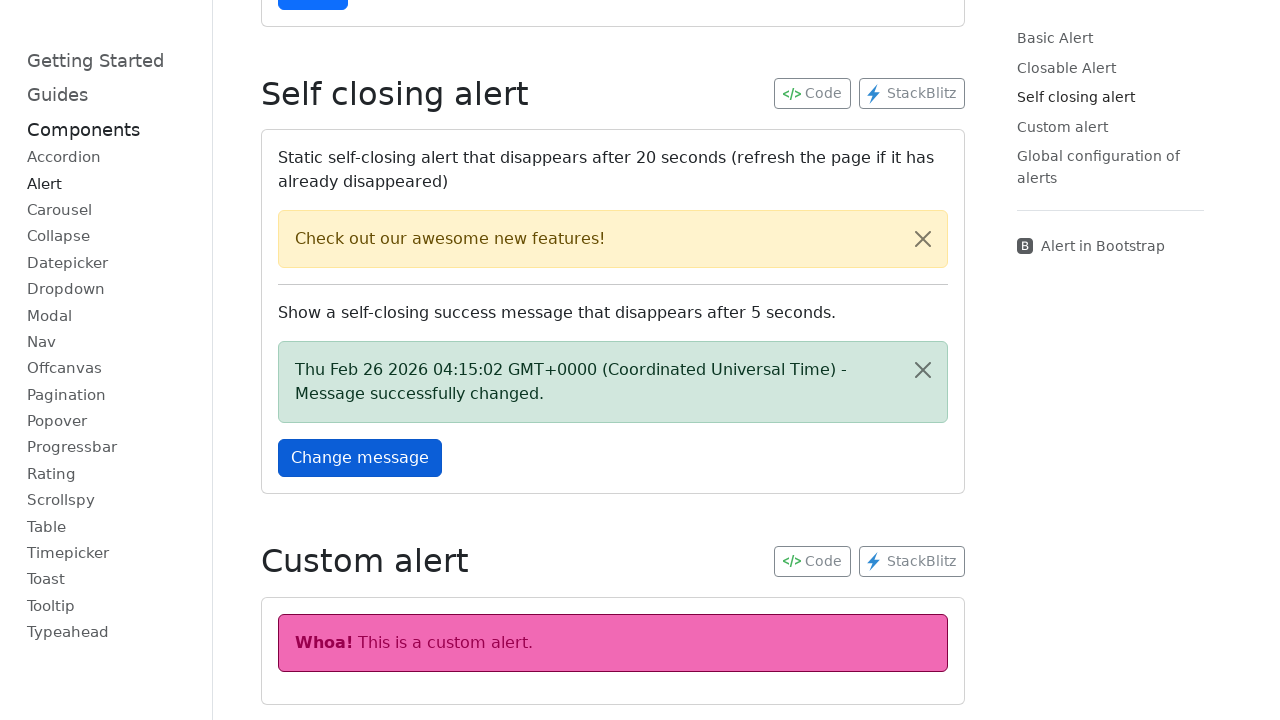

Assertion passed: message text changed between clicks
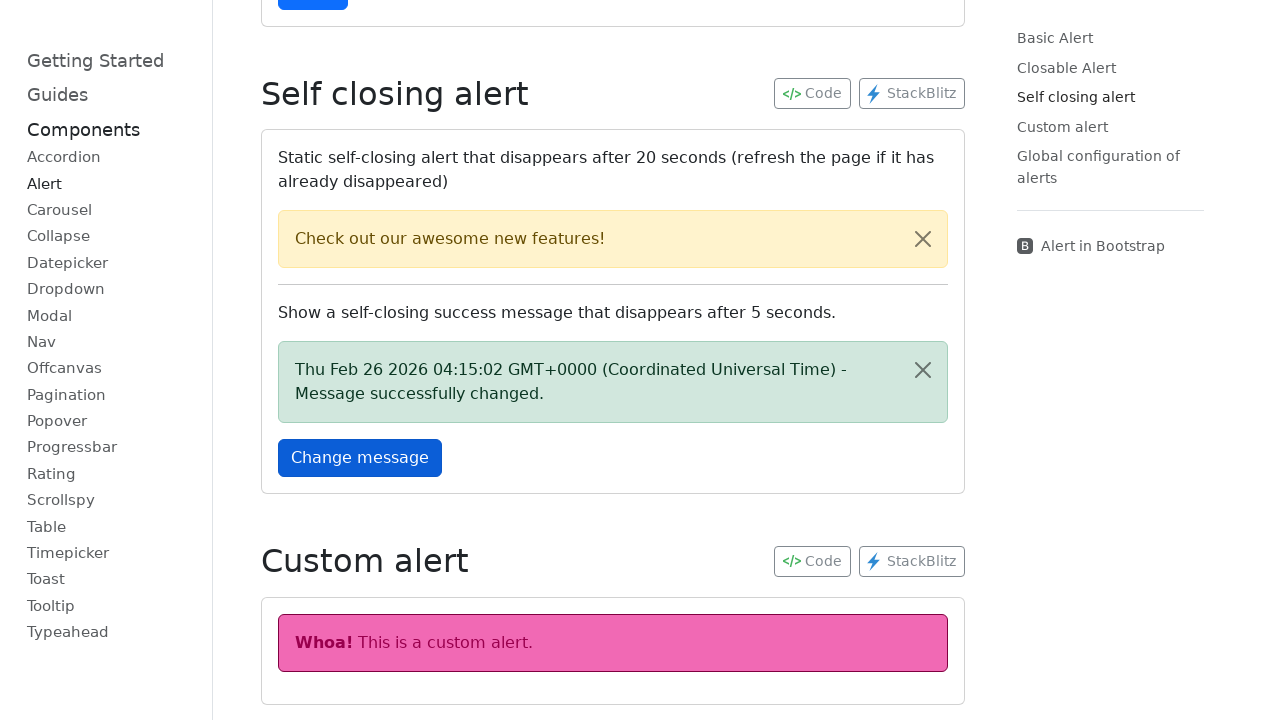

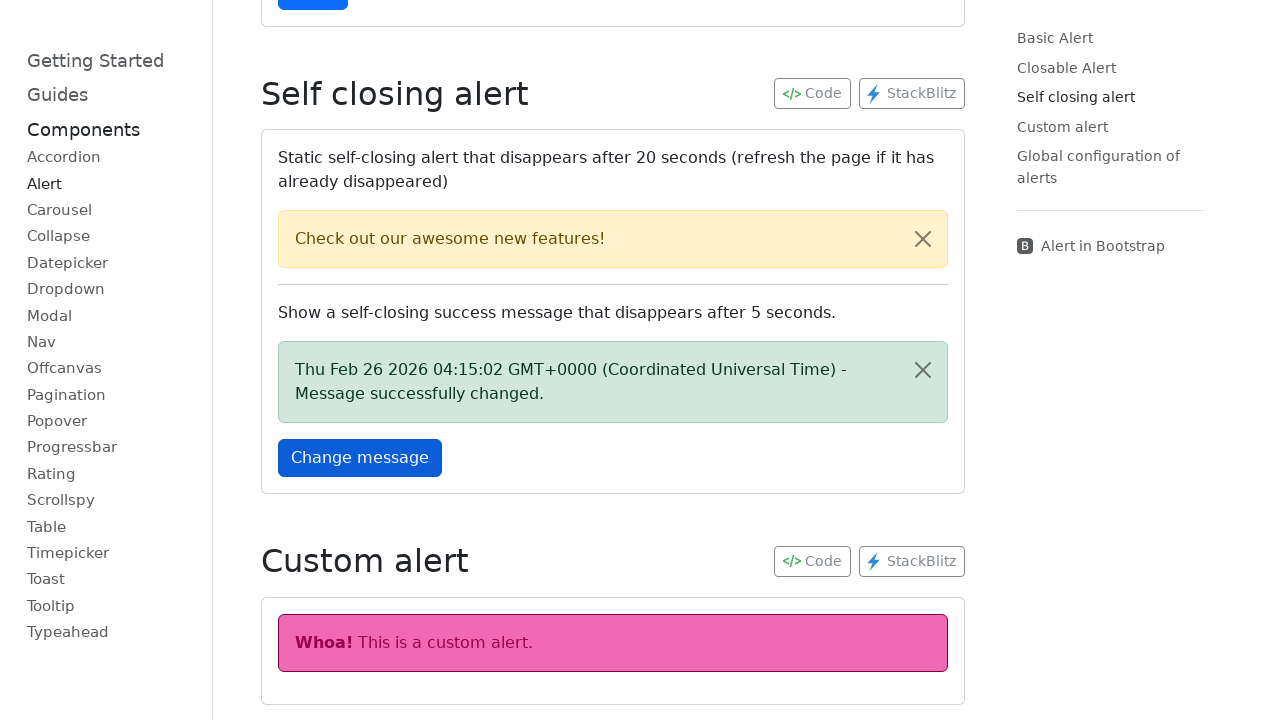